Tests dropdown selection functionality by selecting different options from a dropdown menu

Starting URL: http://the-internet.herokuapp.com/dropdown

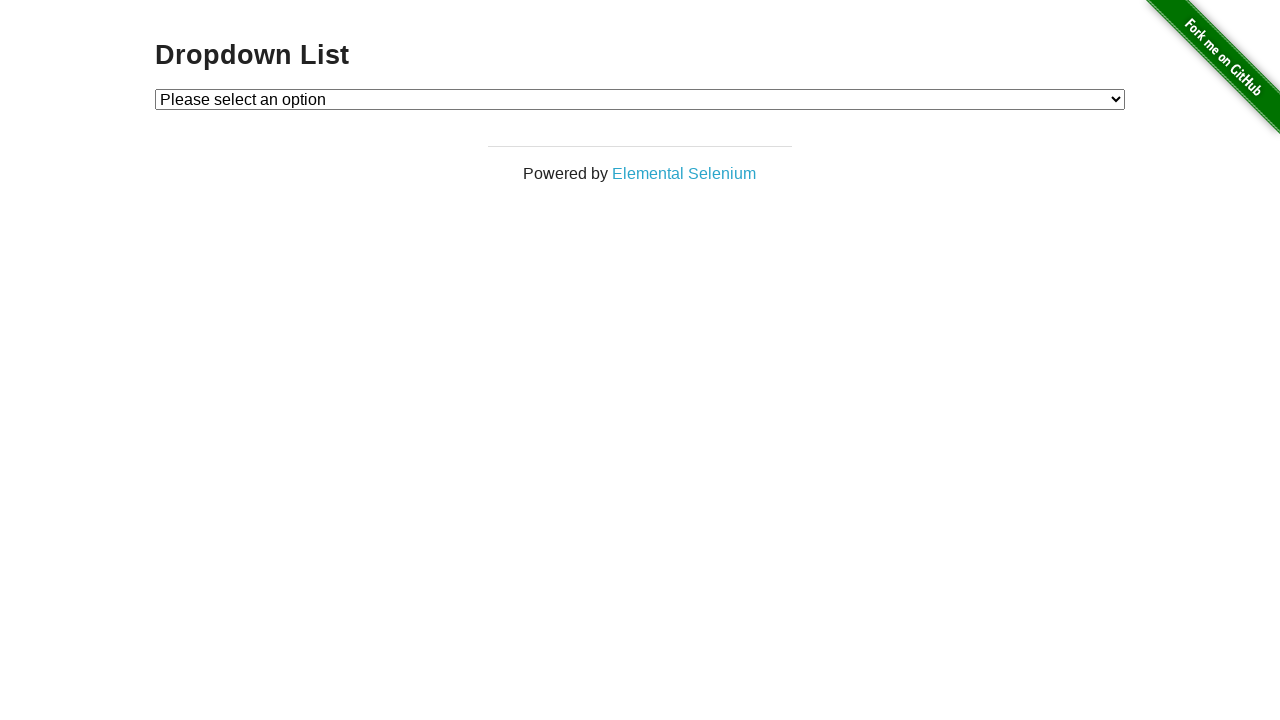

Selected Option 1 from dropdown menu on #dropdown
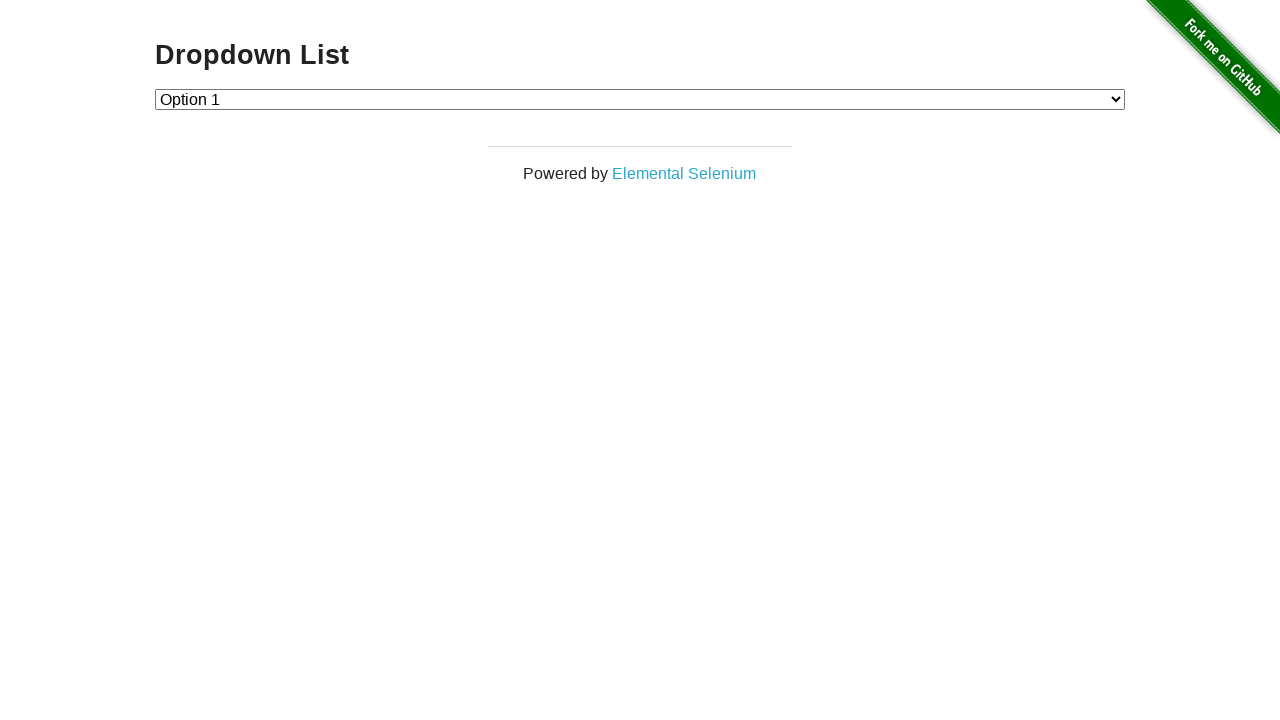

Selected Option 2 from dropdown menu on #dropdown
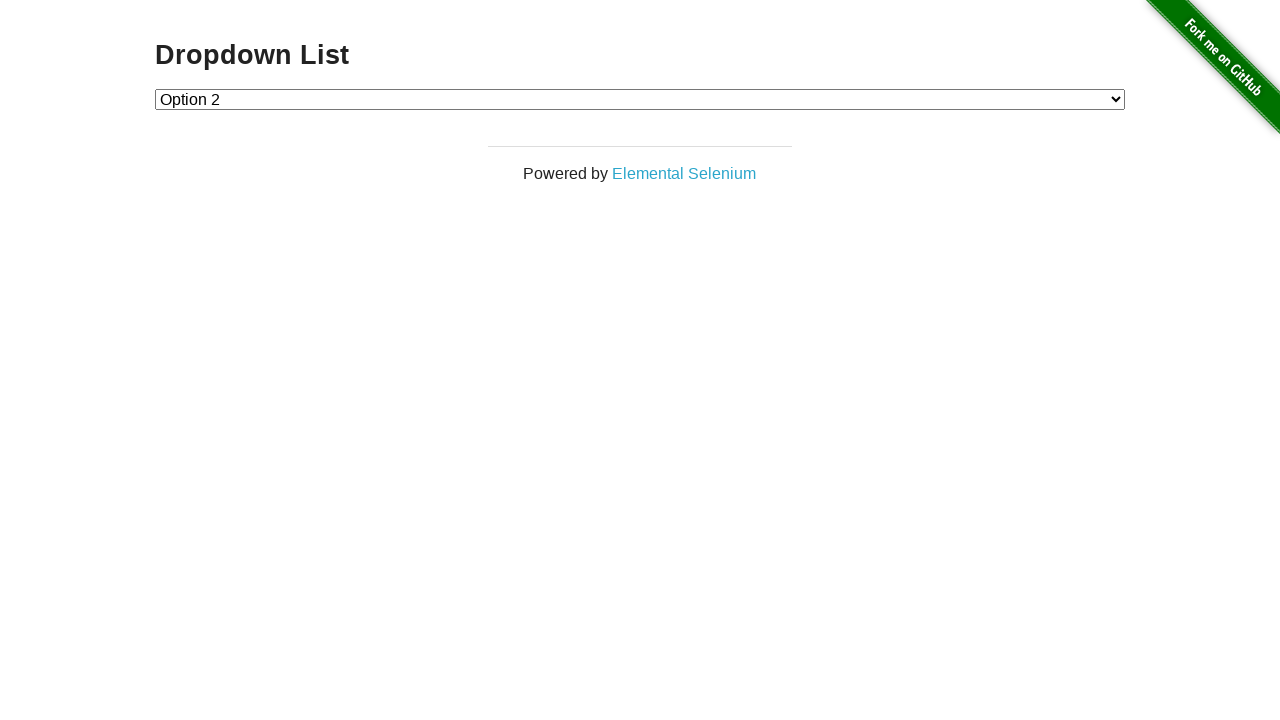

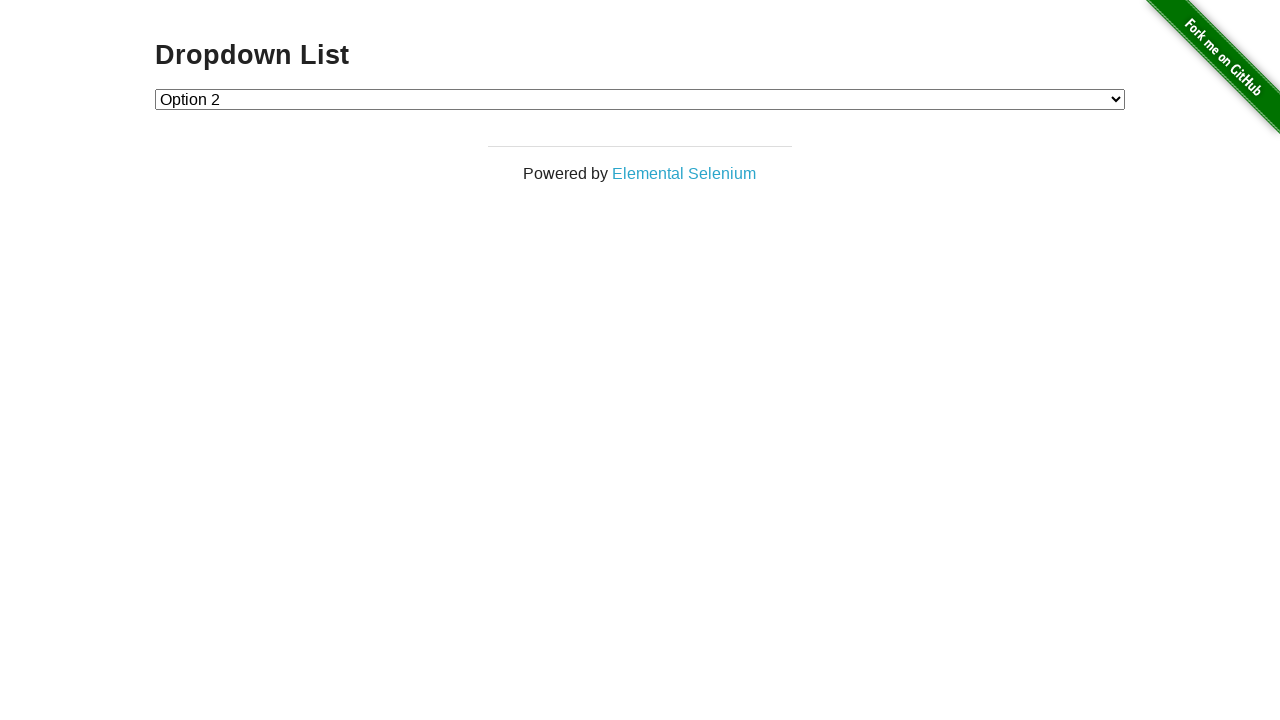